Tests radio button selection functionality by selecting gender and age group options, then clicking a button to retrieve and verify the selected values

Starting URL: https://www.lambdatest.com/selenium-playground/radiobutton-demo

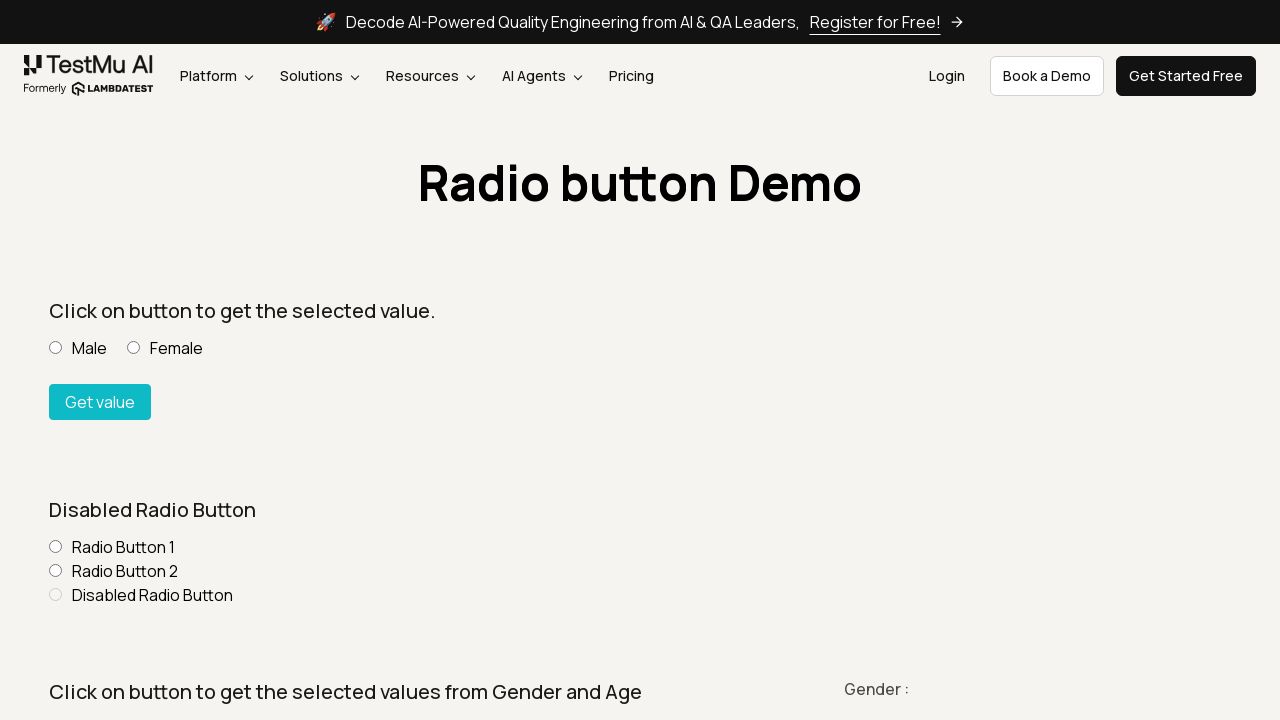

Selected Male gender radio button at (56, 360) on xpath=//label[normalize-space()='Male']//input[@name='gender']
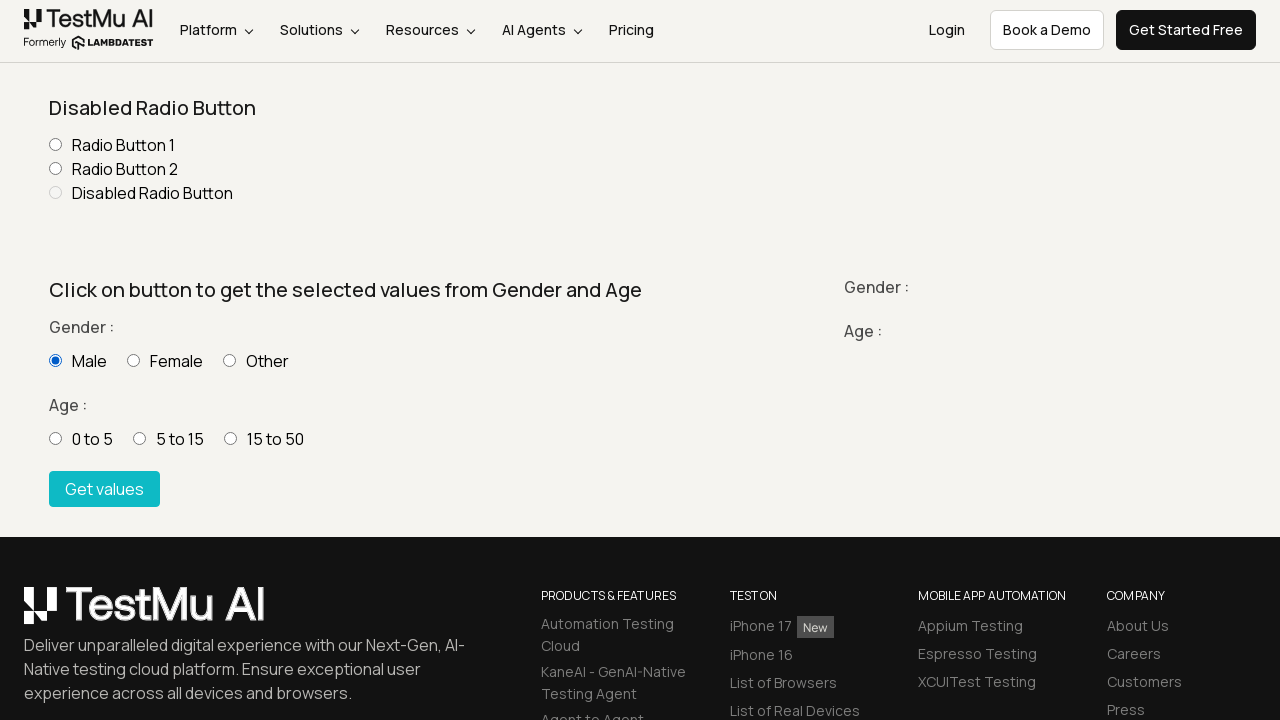

Selected age group 15 - 50 radio button at (230, 438) on xpath=//input[@value='15 - 50']
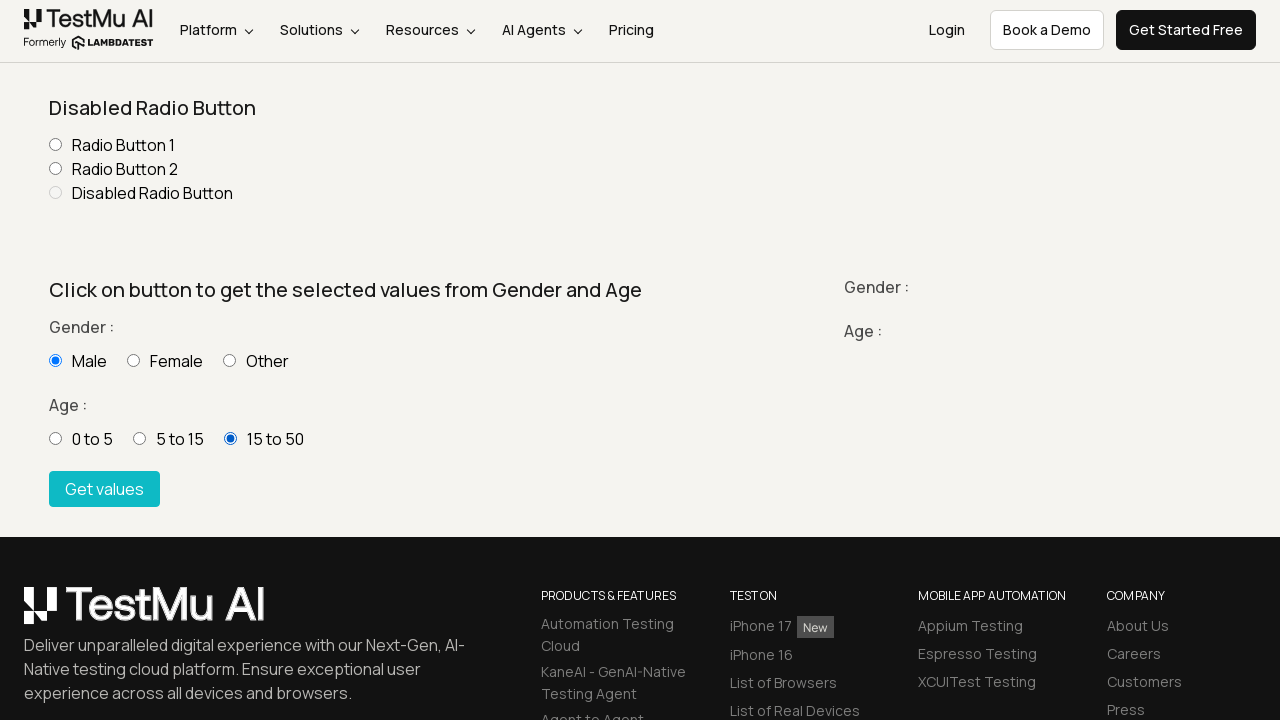

Clicked 'Get values' button to retrieve selected radio button values at (104, 489) on xpath=//button[normalize-space()='Get values']
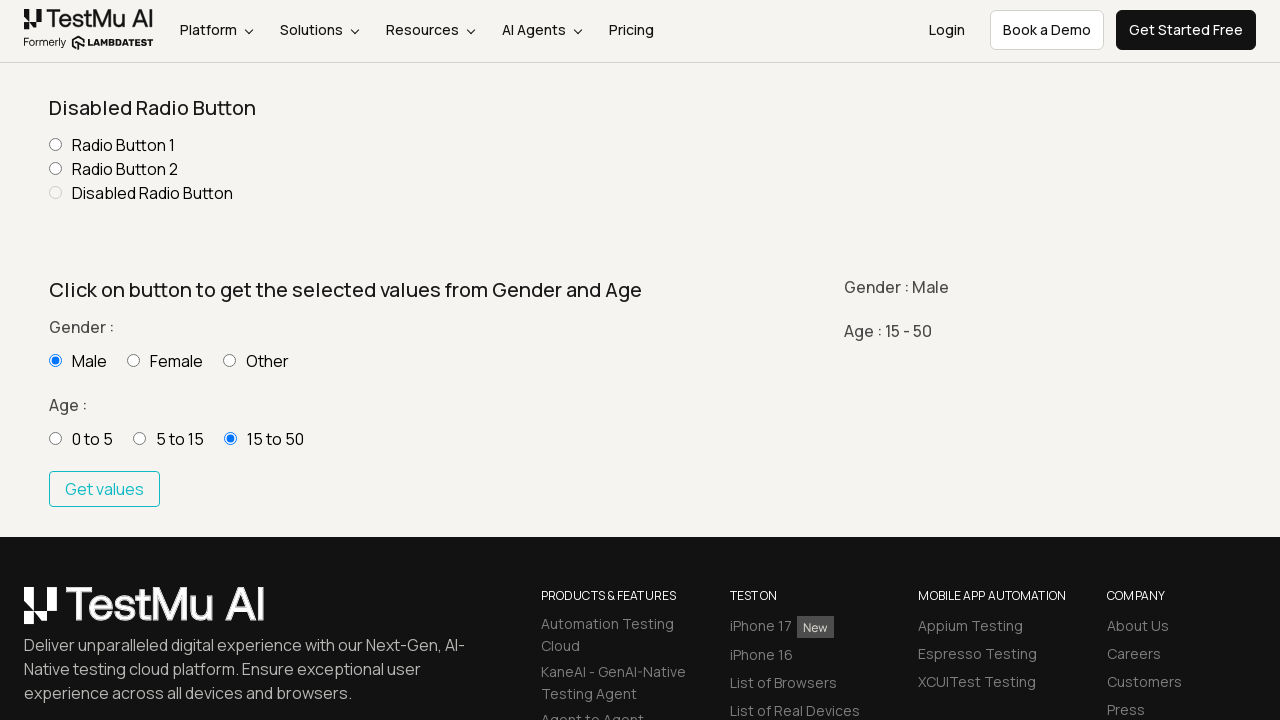

Gender result element loaded
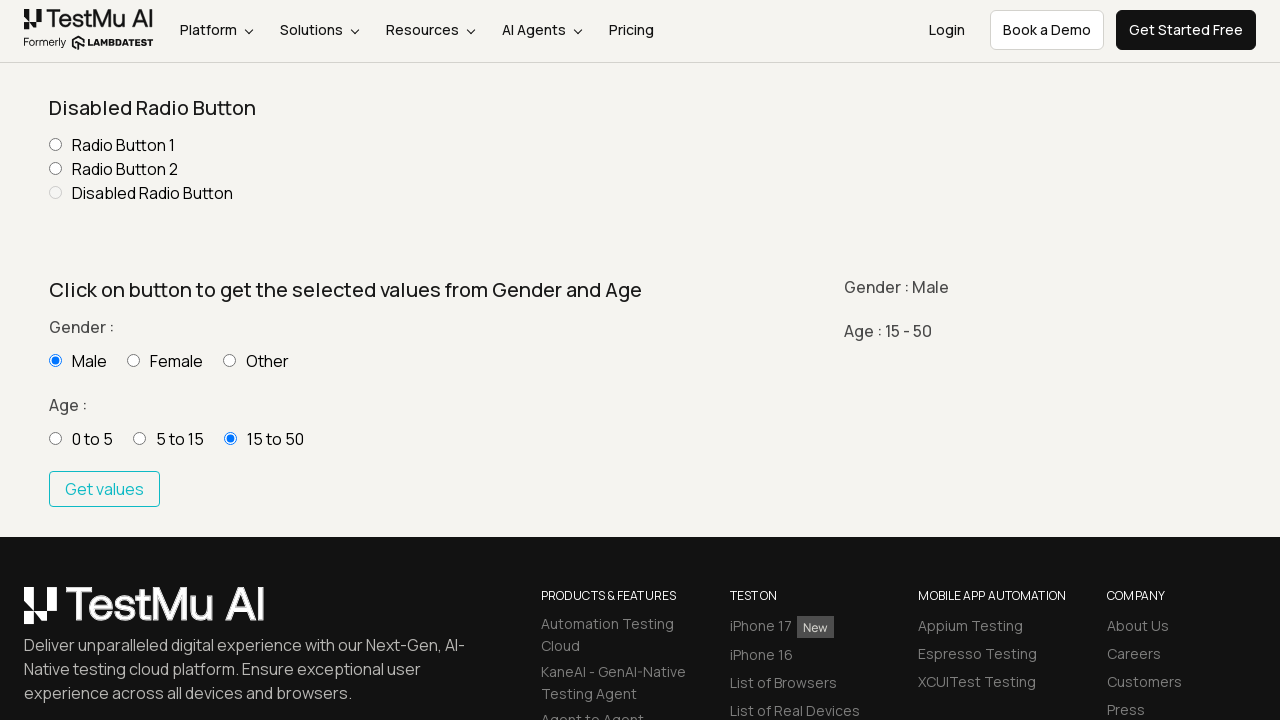

Age group result element loaded
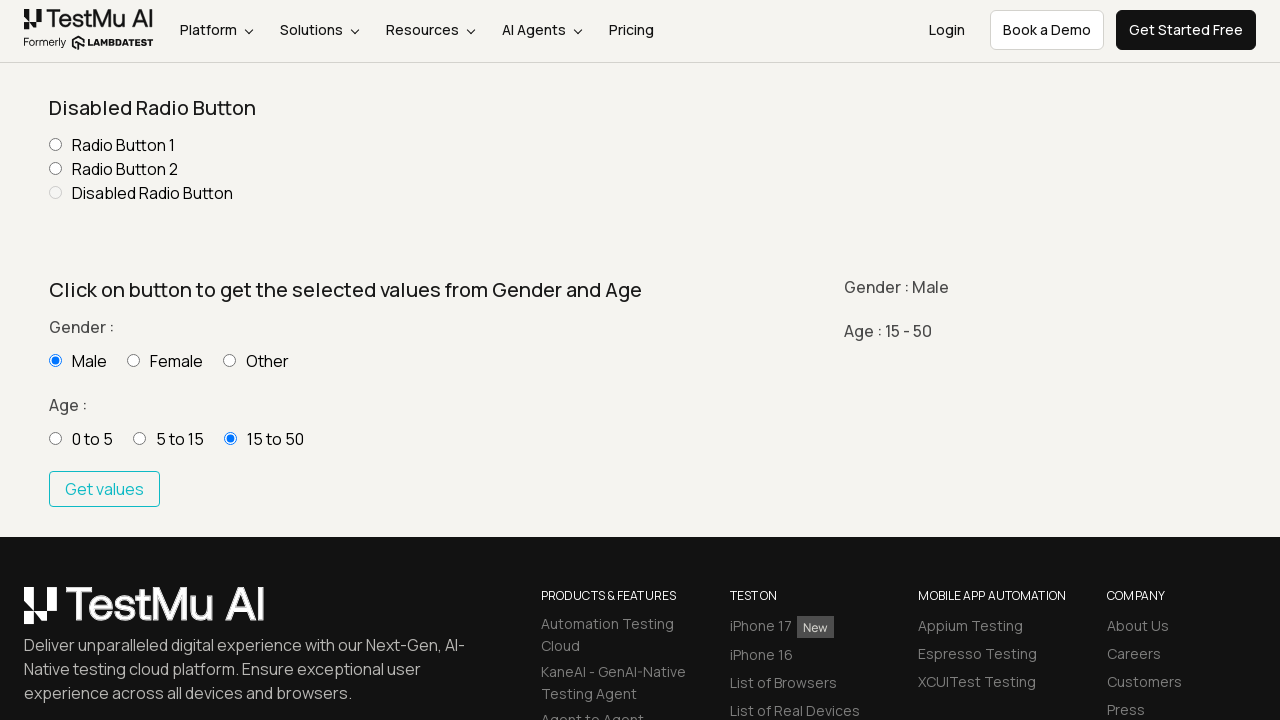

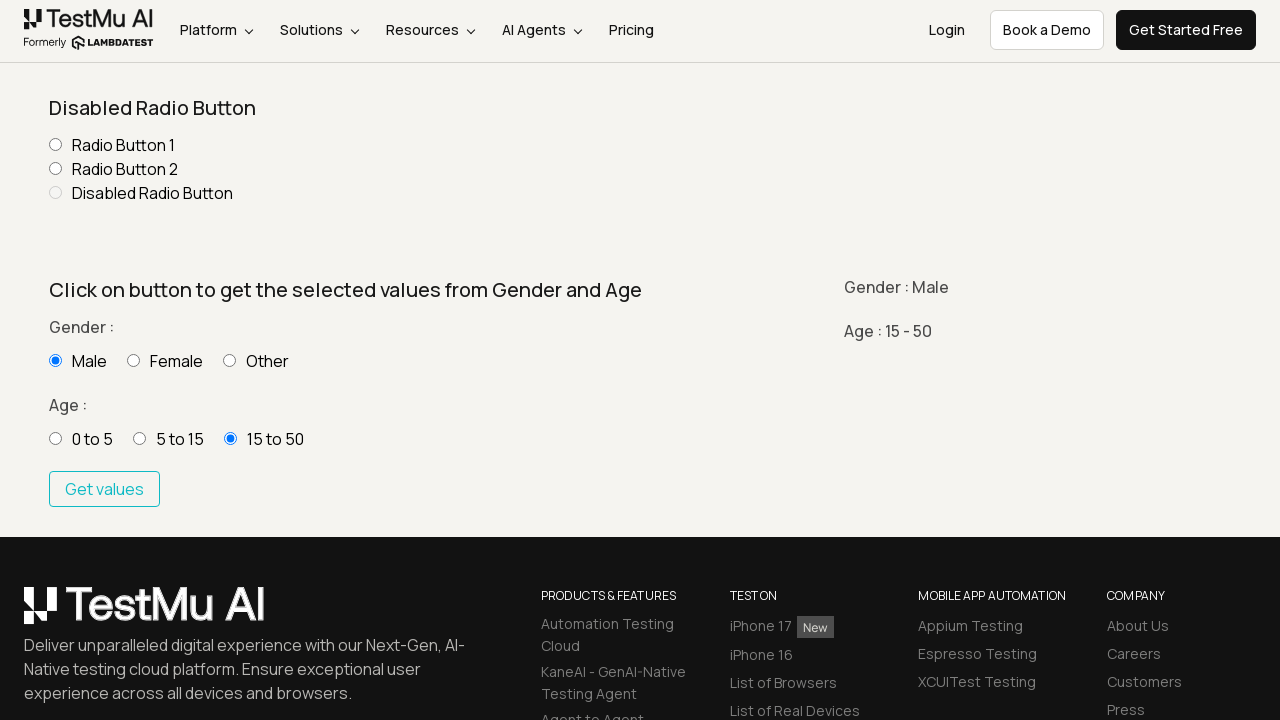